Navigates to the Rahul Shetty Academy dropdowns practice page to verify the page loads successfully

Starting URL: https://rahulshettyacademy.com/dropdownsPractise/

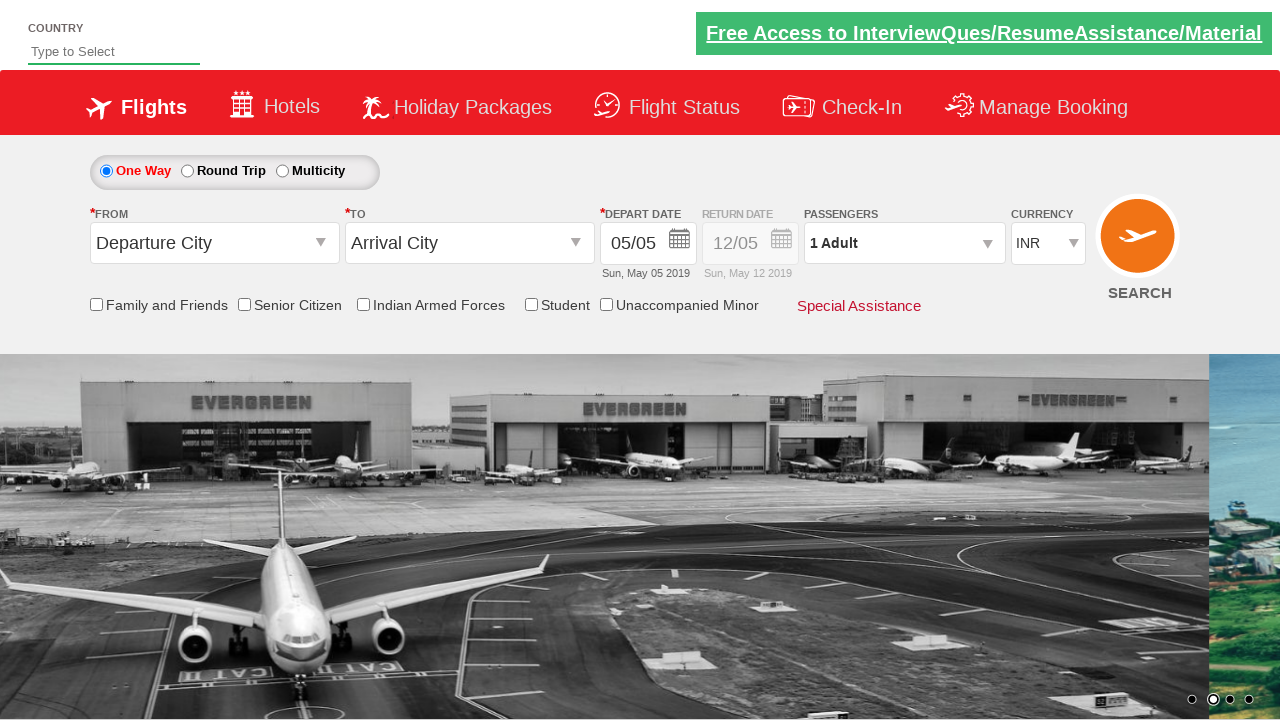

Waited for page DOM to fully load
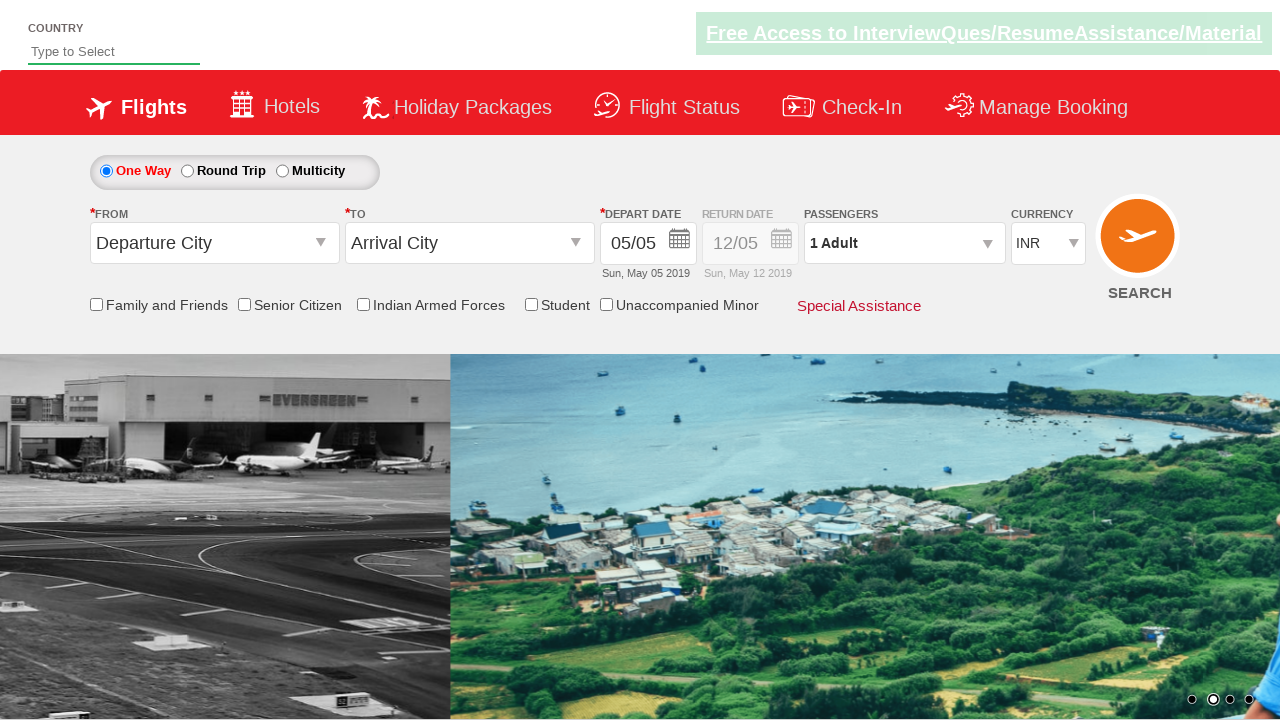

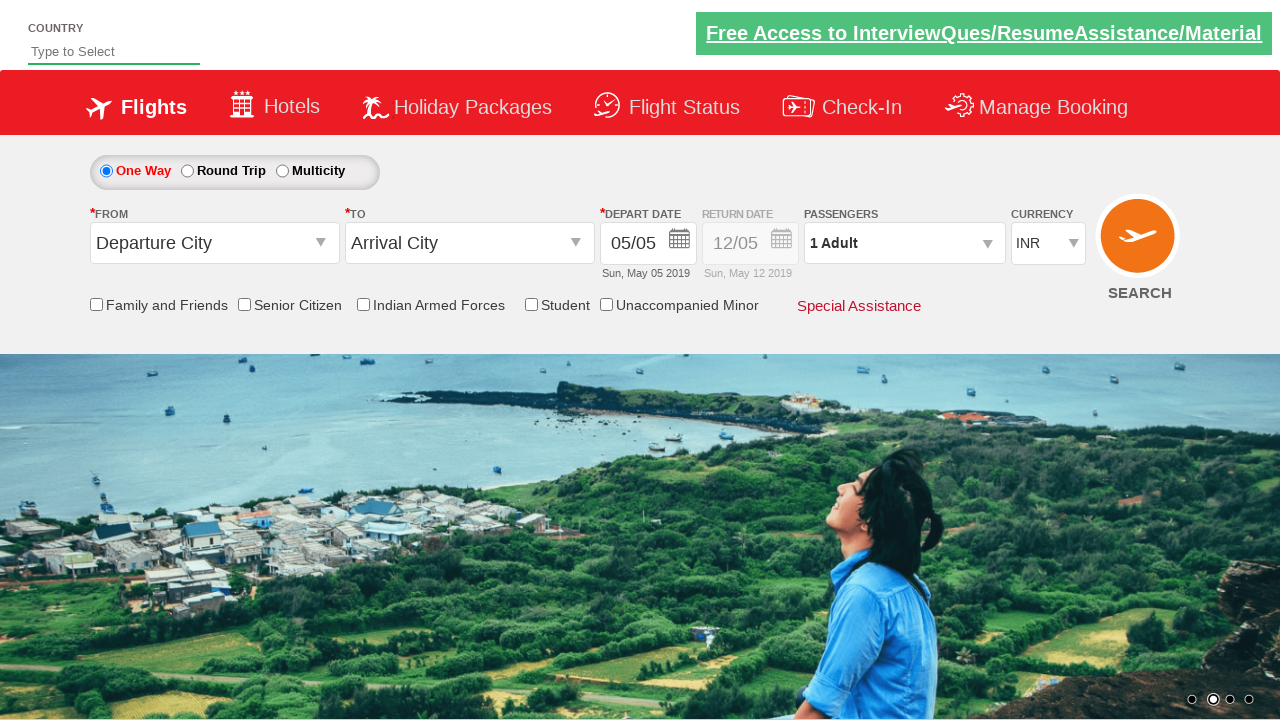